Verifies the page title of the Mount Sinai Health System homepage matches the expected value

Starting URL: https://www.mountsinai.org/

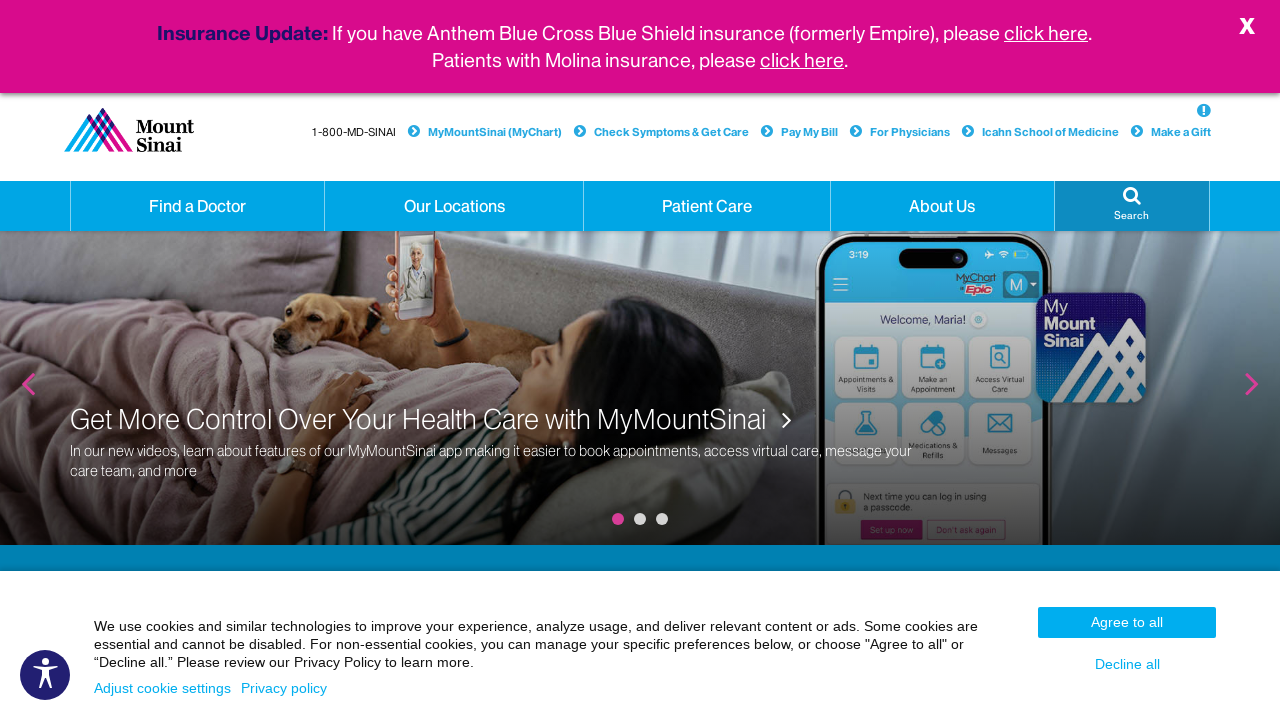

Navigated to Mount Sinai Health System homepage
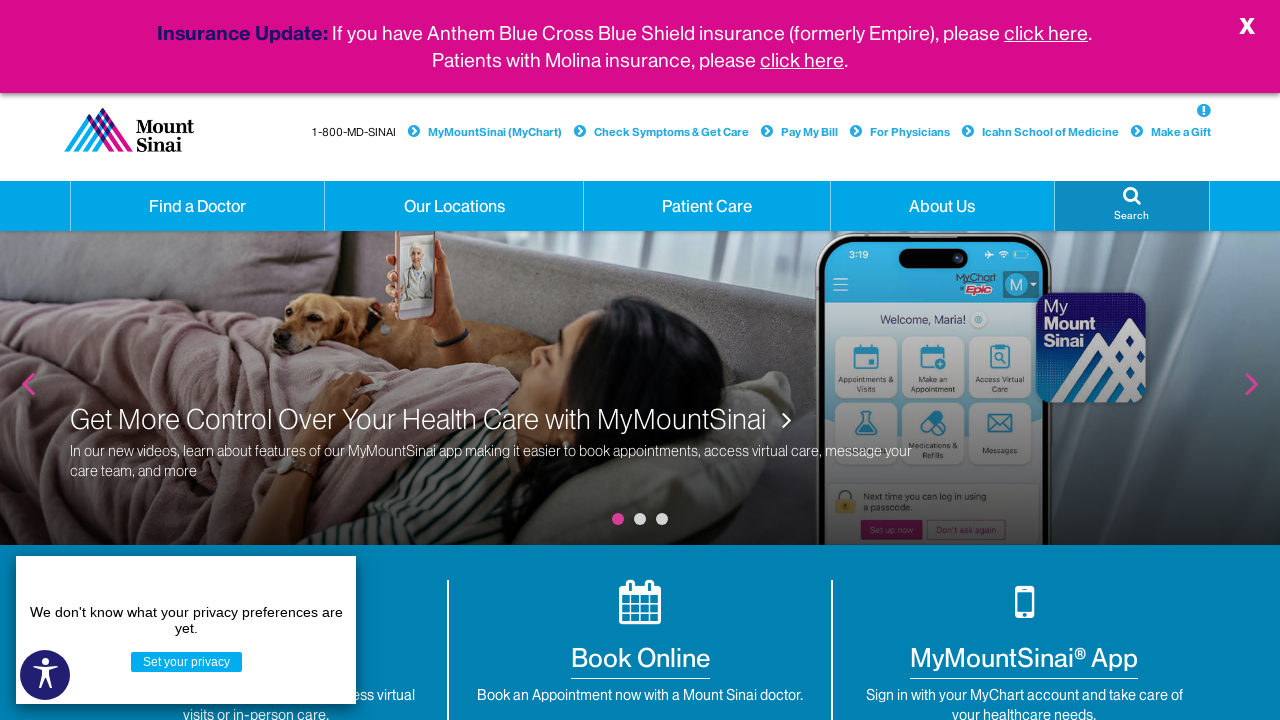

Set expected title value
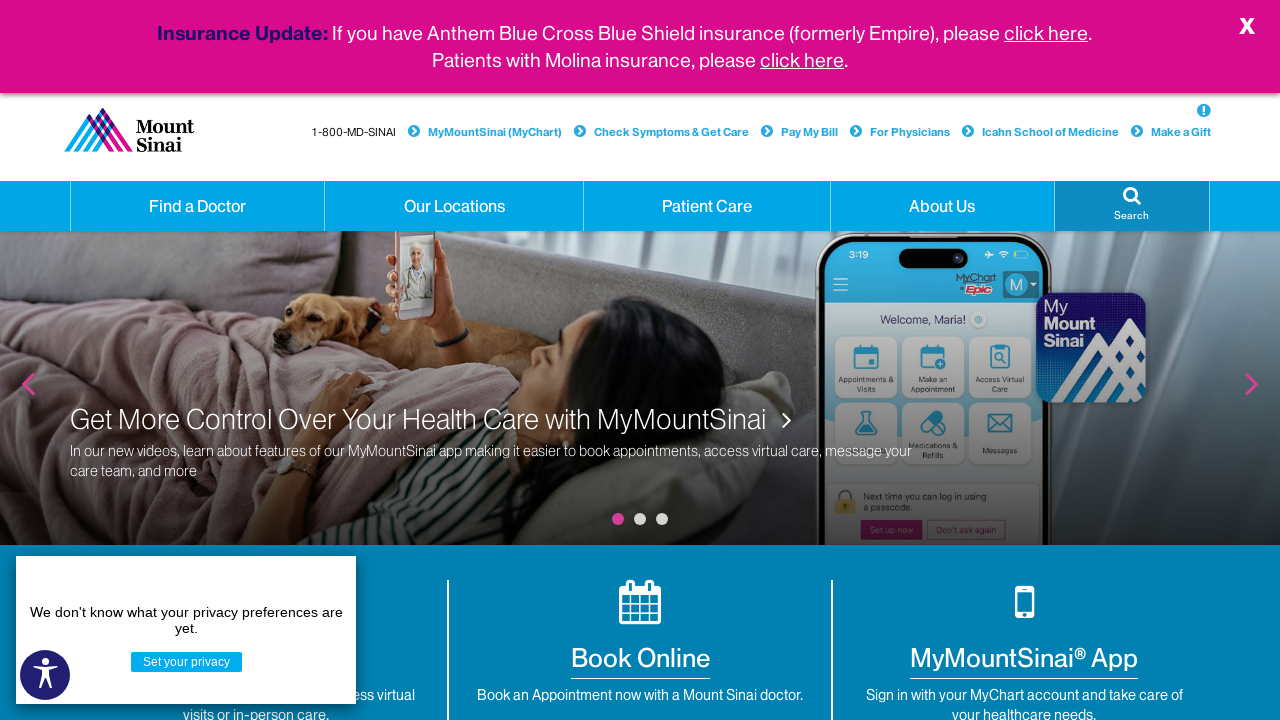

Retrieved actual page title
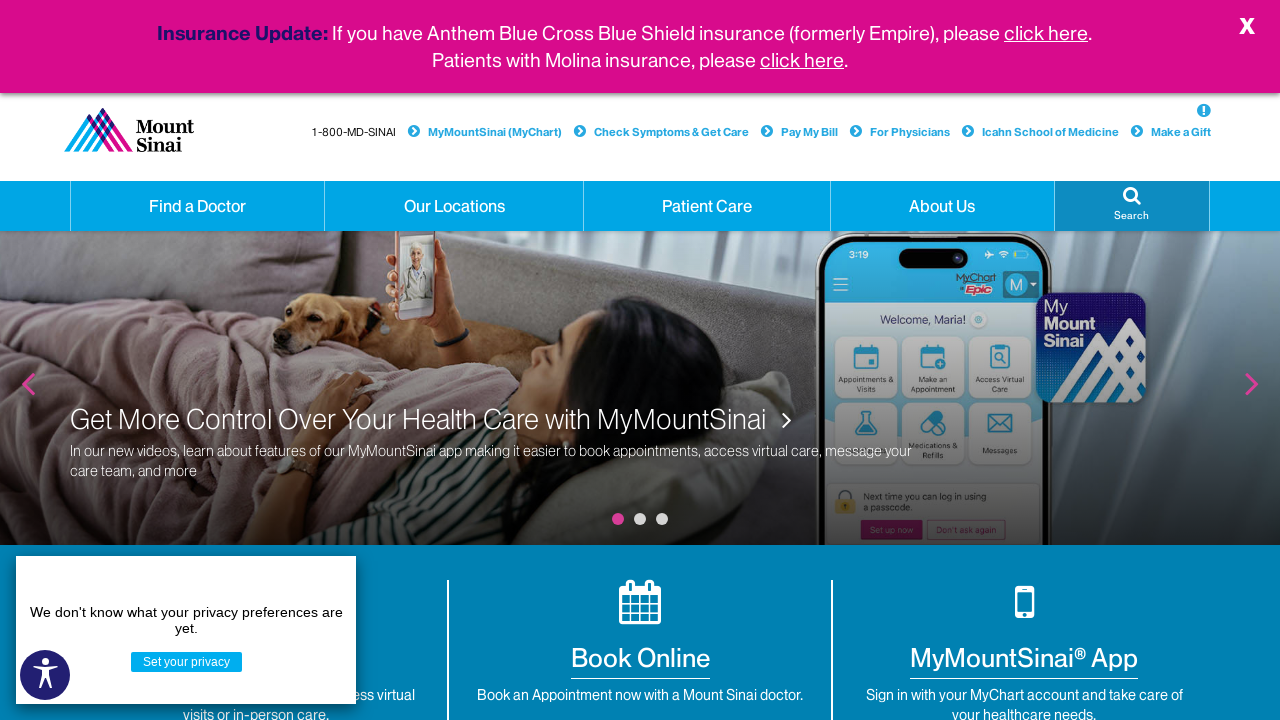

Logged page title: Mount Sinai Health System - New York City | Mount Sinai - New York
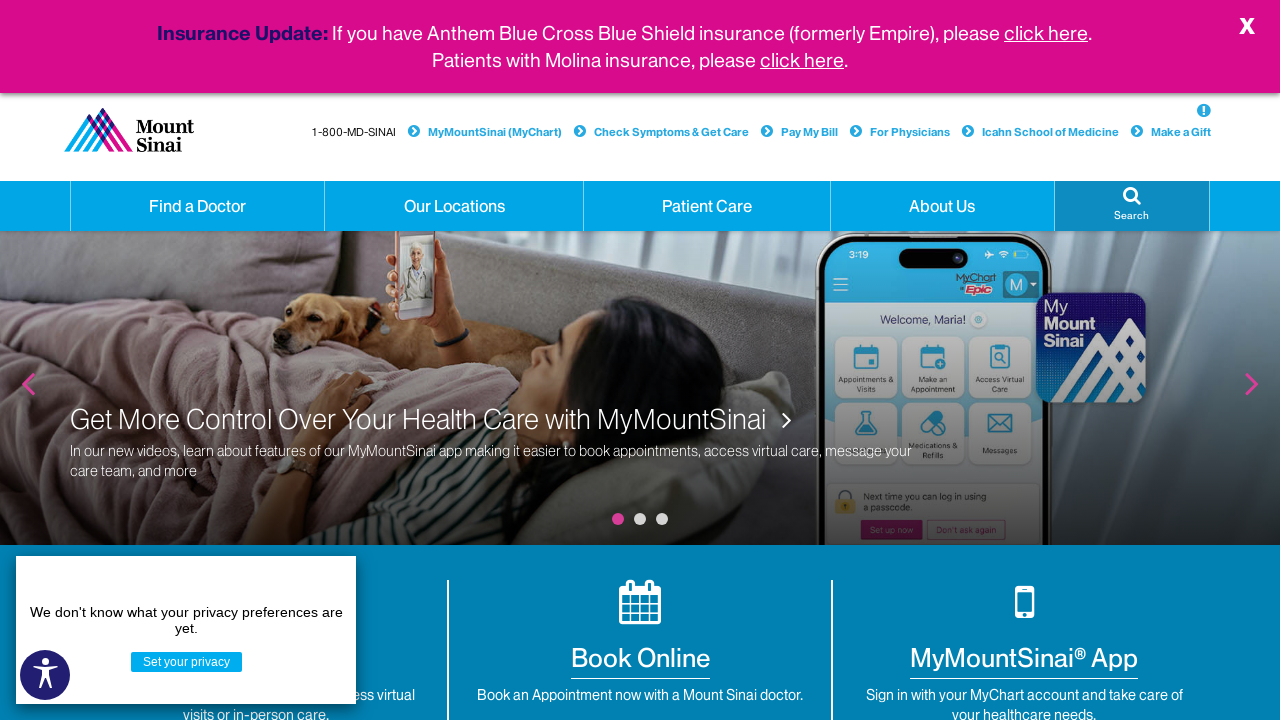

Verified page title matches expected value
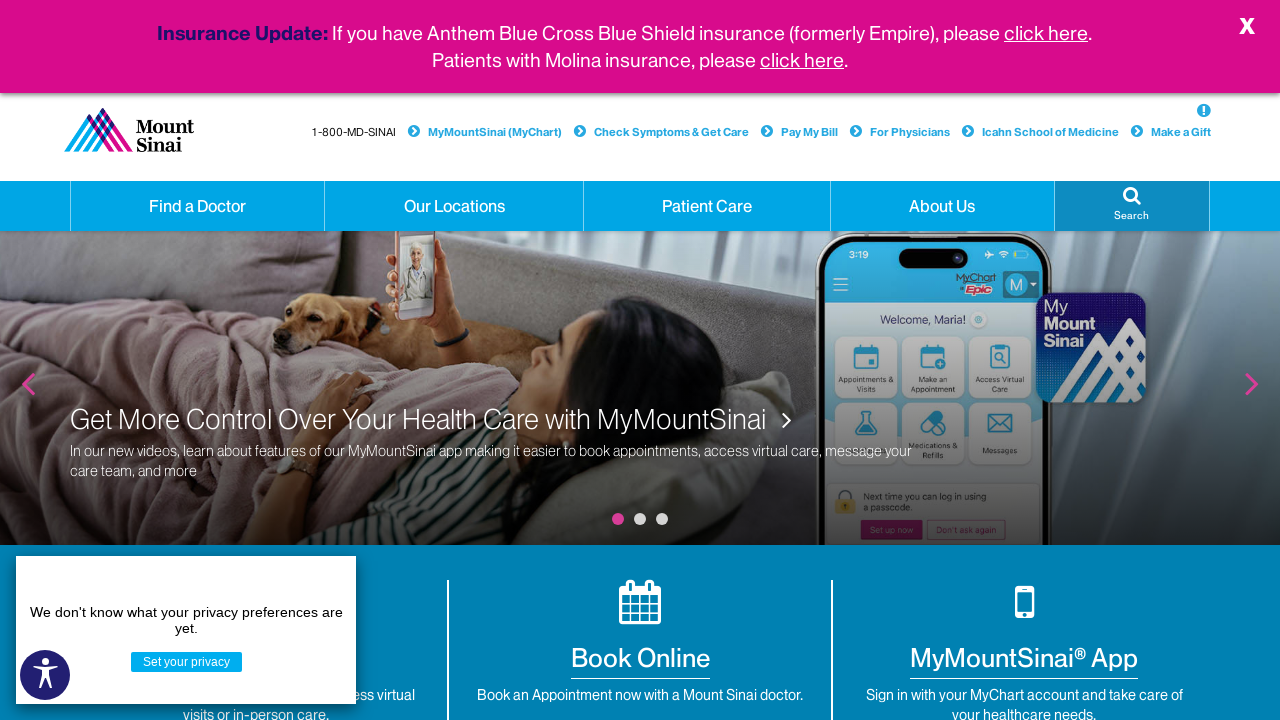

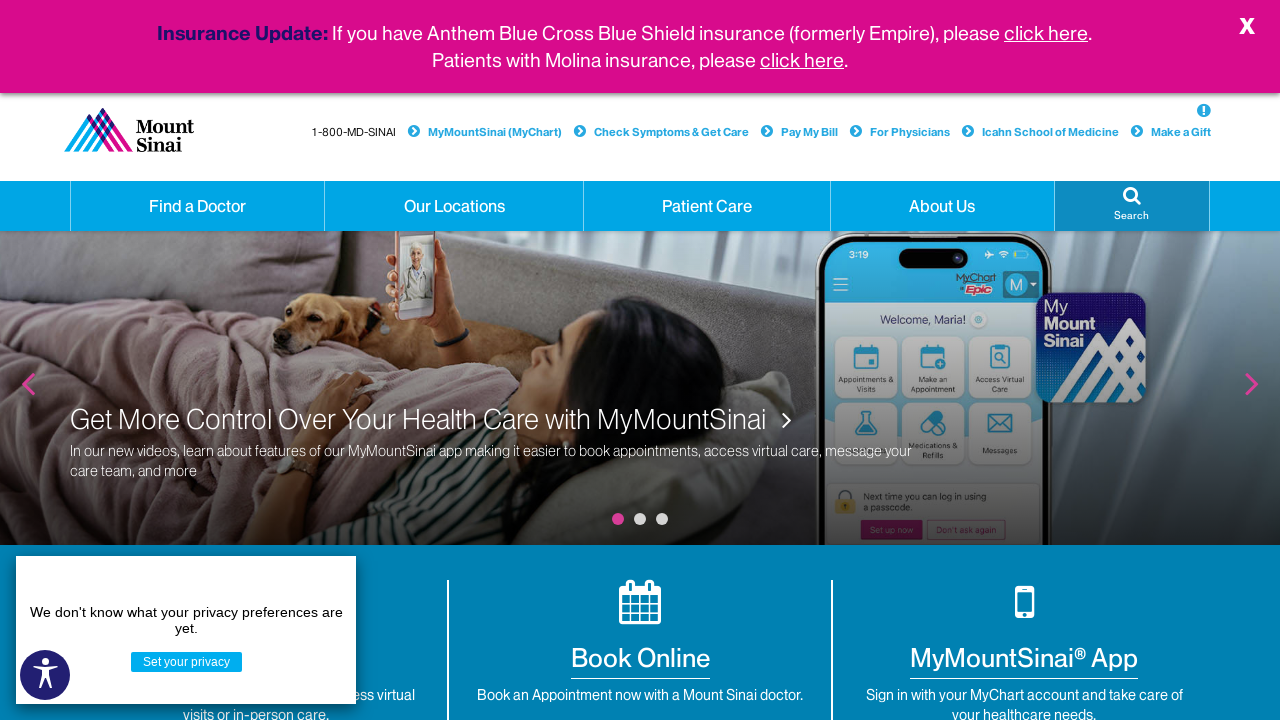